Tests opting out of A/B tests by adding an opt-out cookie on the homepage before navigating to the A/B test page

Starting URL: http://the-internet.herokuapp.com

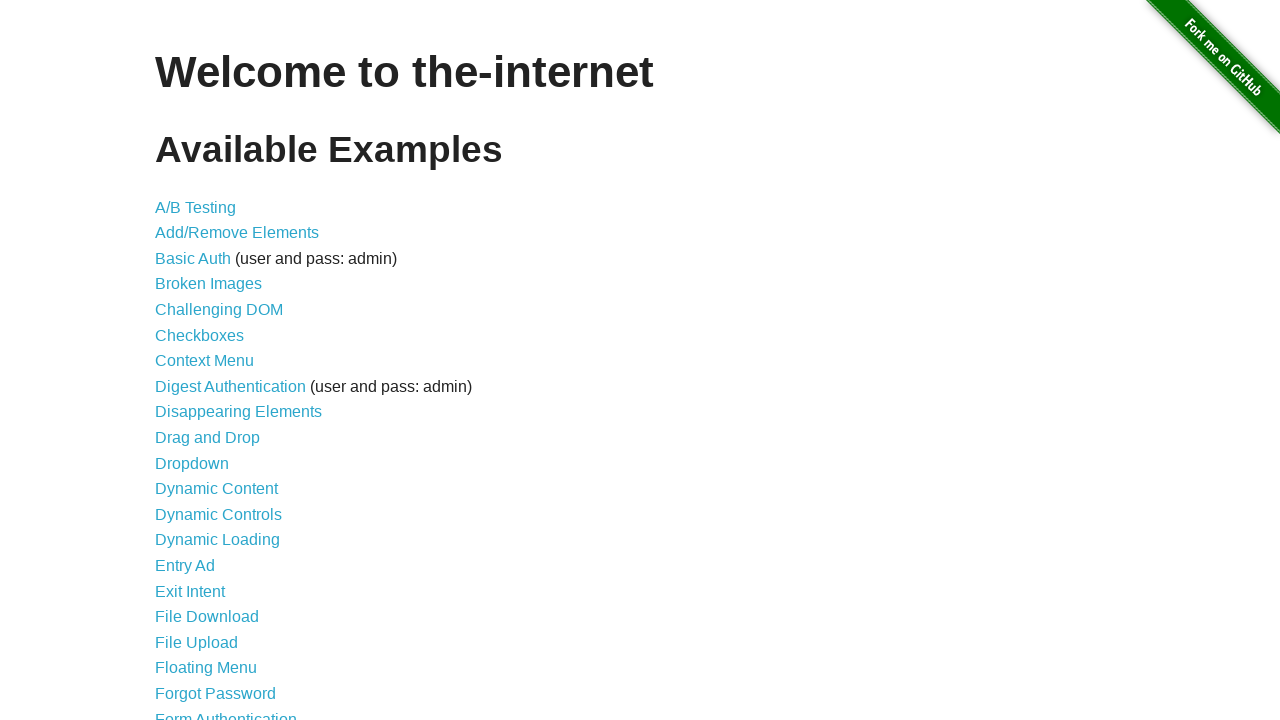

Added opt-out cookie 'optimizelyOptOut' on homepage
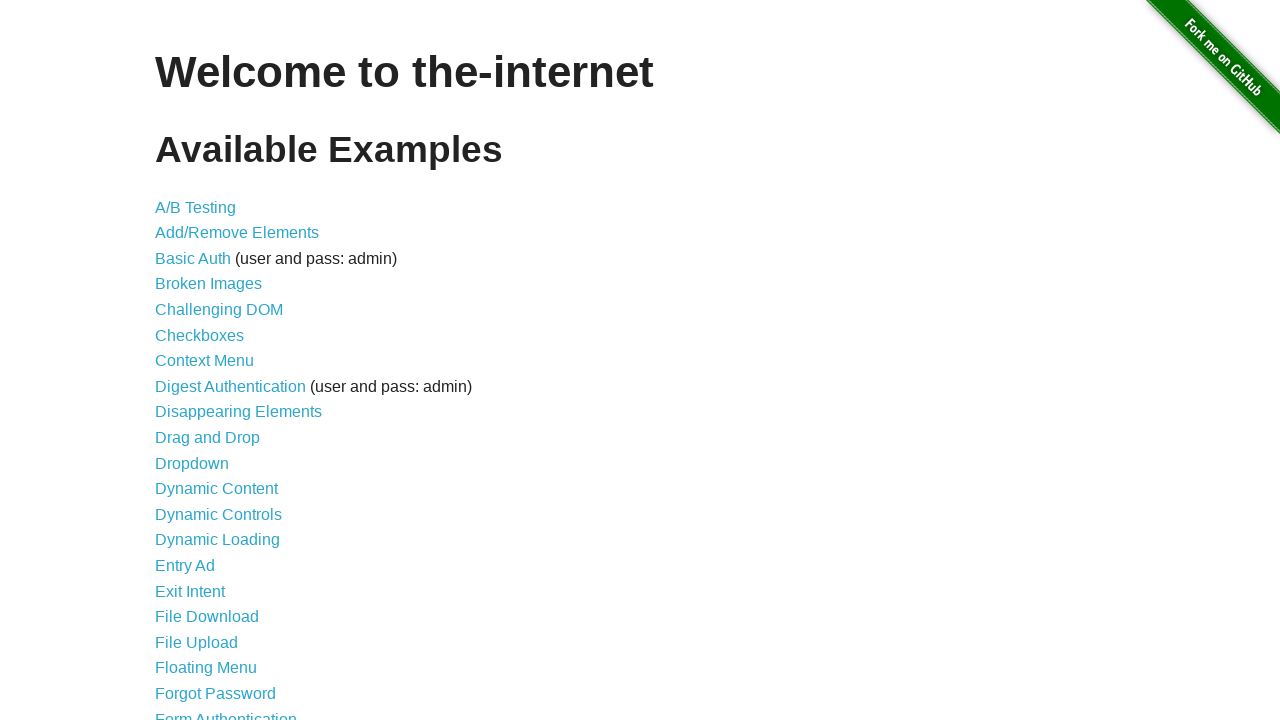

Navigated to A/B test page
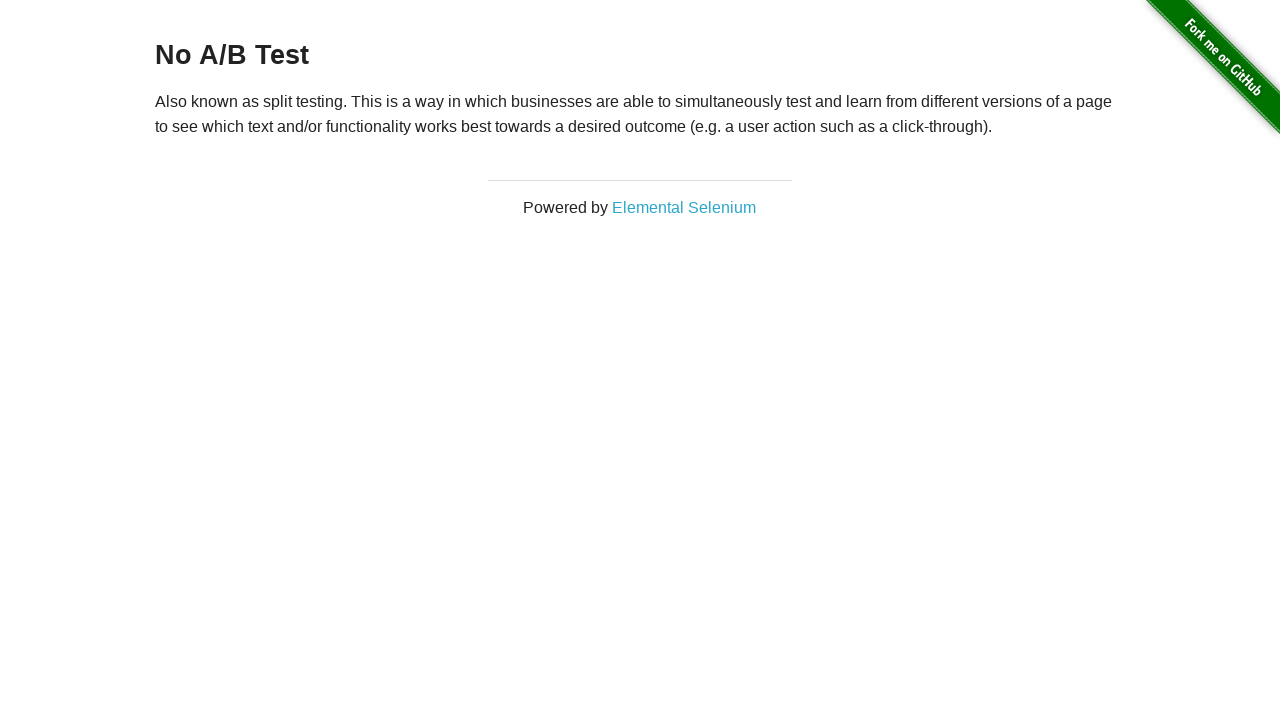

Retrieved heading text from A/B test page
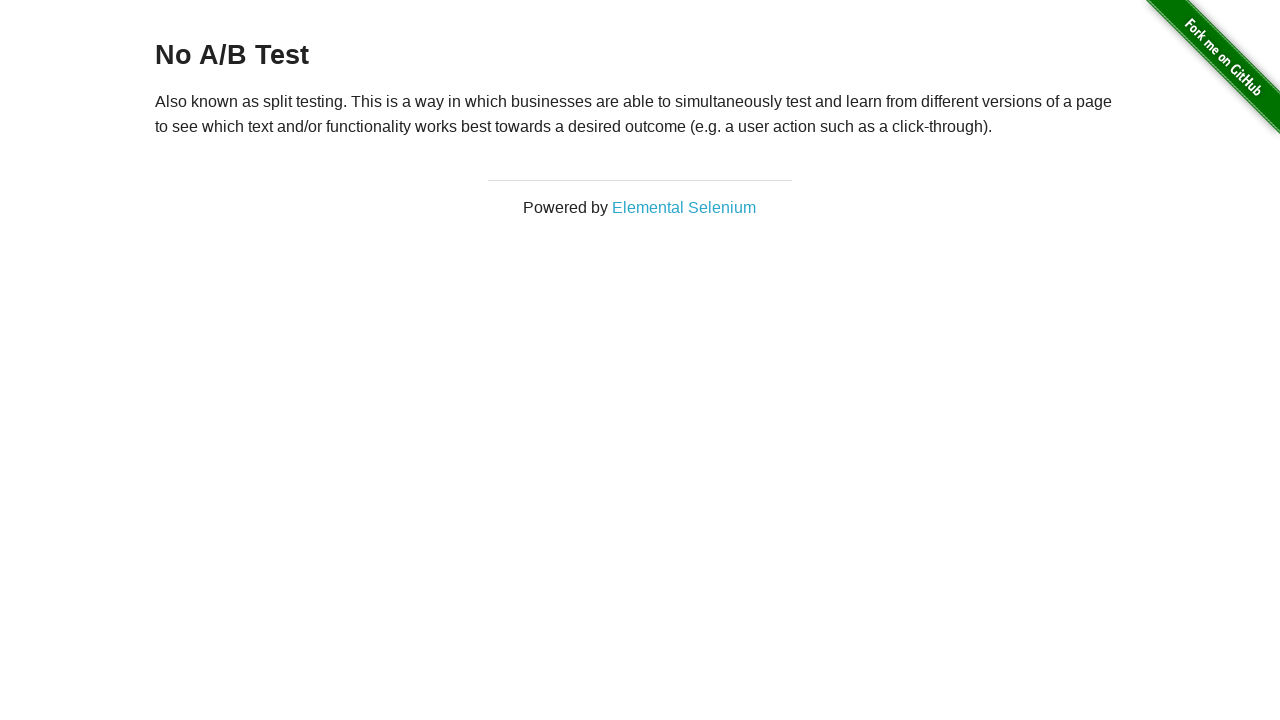

Verified heading text is 'No A/B Test' - opt-out successful
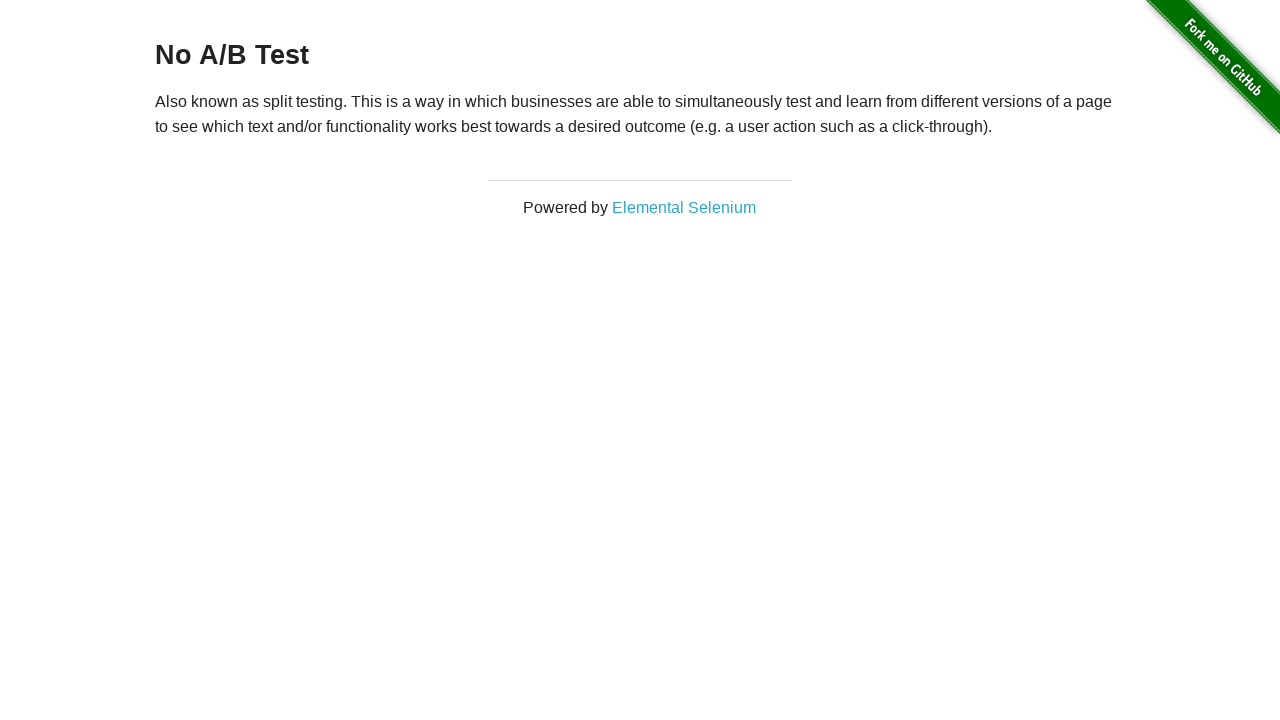

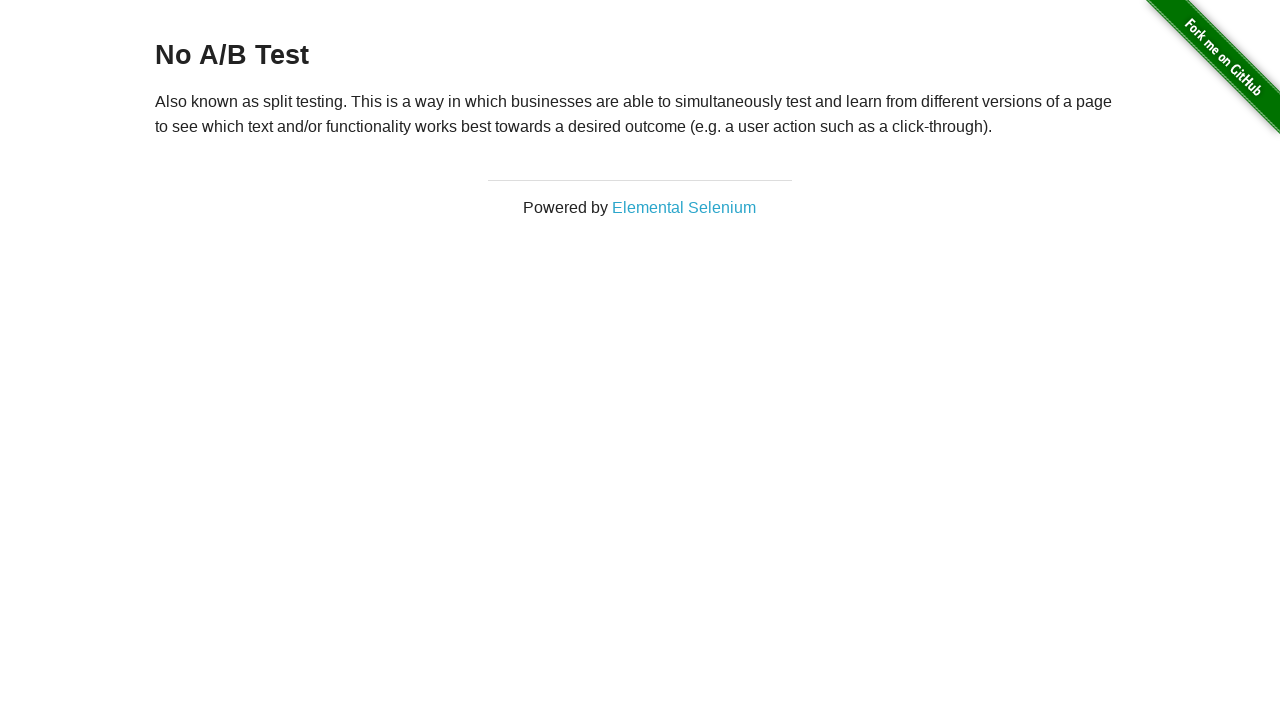